Opens a Google Form with pre-filled URL parameters and clicks the submit button to submit the form.

Starting URL: https://docs.google.com/forms/d/e/1FAIpQLSfoth2f2lJXwrpZSAwoW8iHeKOBnx4Ks7jesk_t65MLb_Otxw/viewform?usp=pp_url&entry.1029139045=URLアクセステスト名&entry.387916820=test@gmail.com&entry.1239014792=0000-0000-0000&entry.1382078040=TEST prefecture&entry.731826105_year=1996&entry.731826105_month=7&entry.731826105_day=17

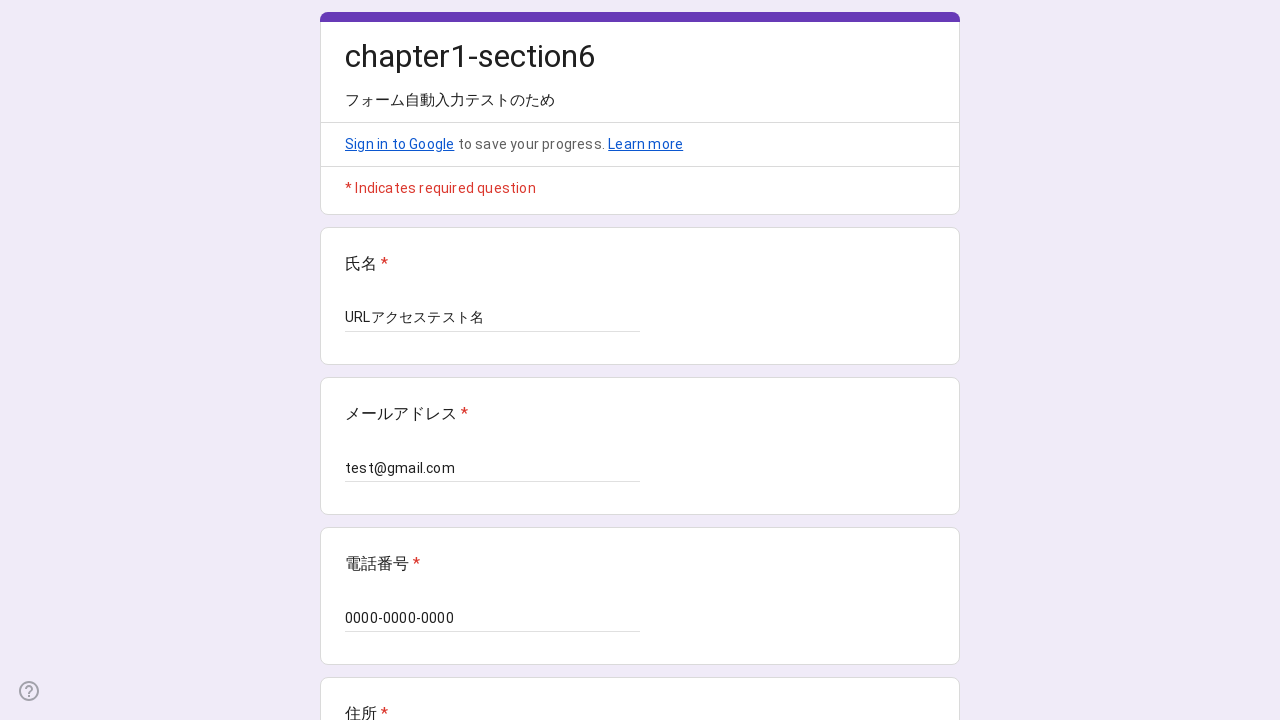

Form loaded successfully
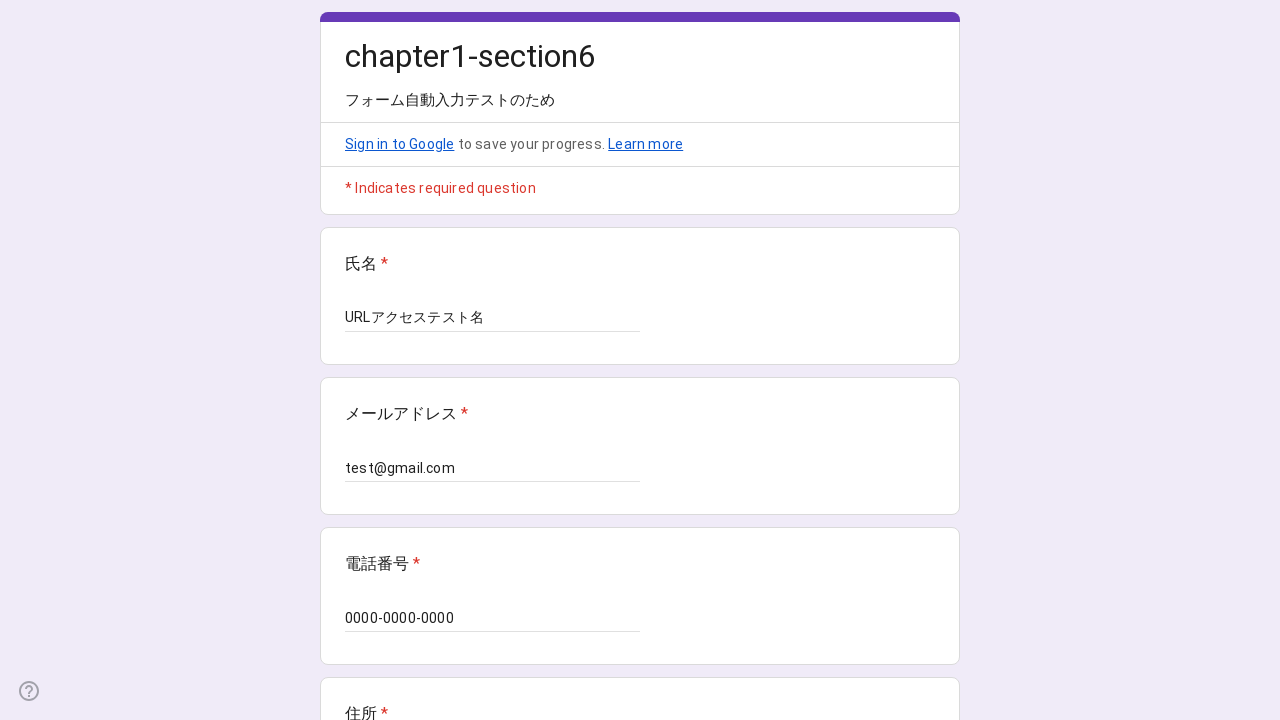

Clicked submit button to submit the pre-filled form at (369, 533) on xpath=//*[@id="mG61Hd"]/div[2]/div/div[3]/div[1]/div[1]/div
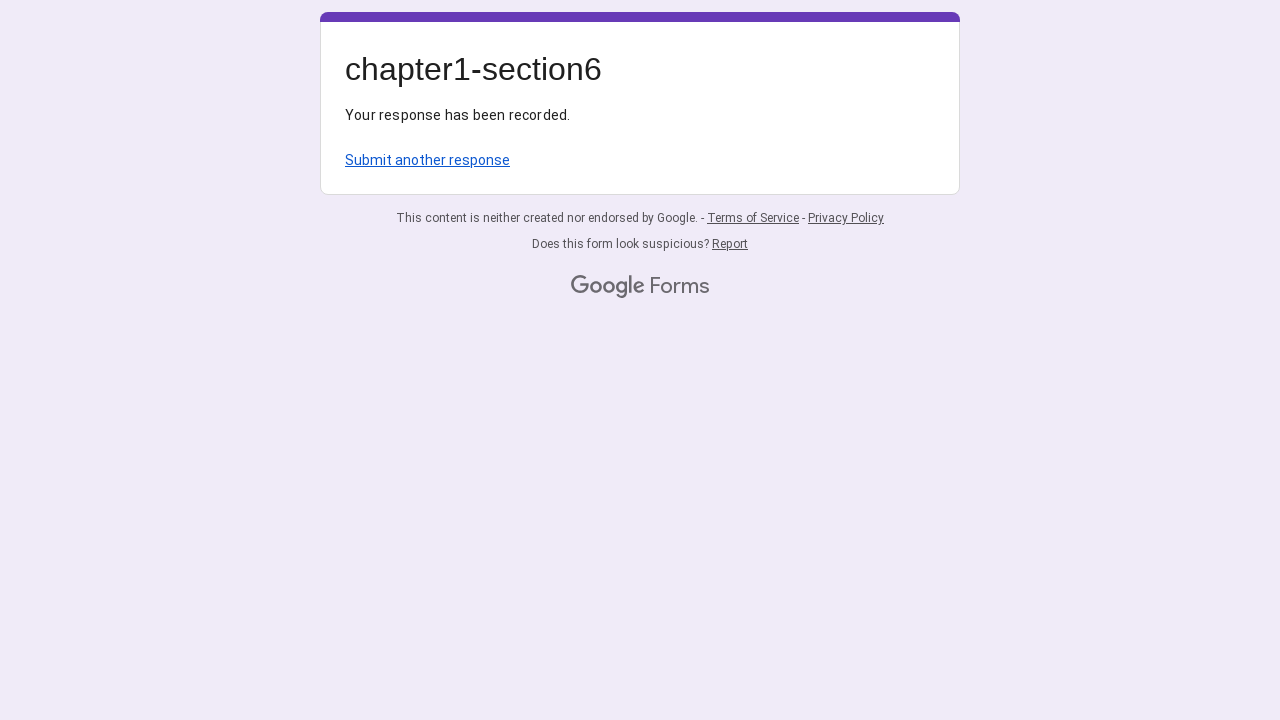

Form submission completed and page loaded
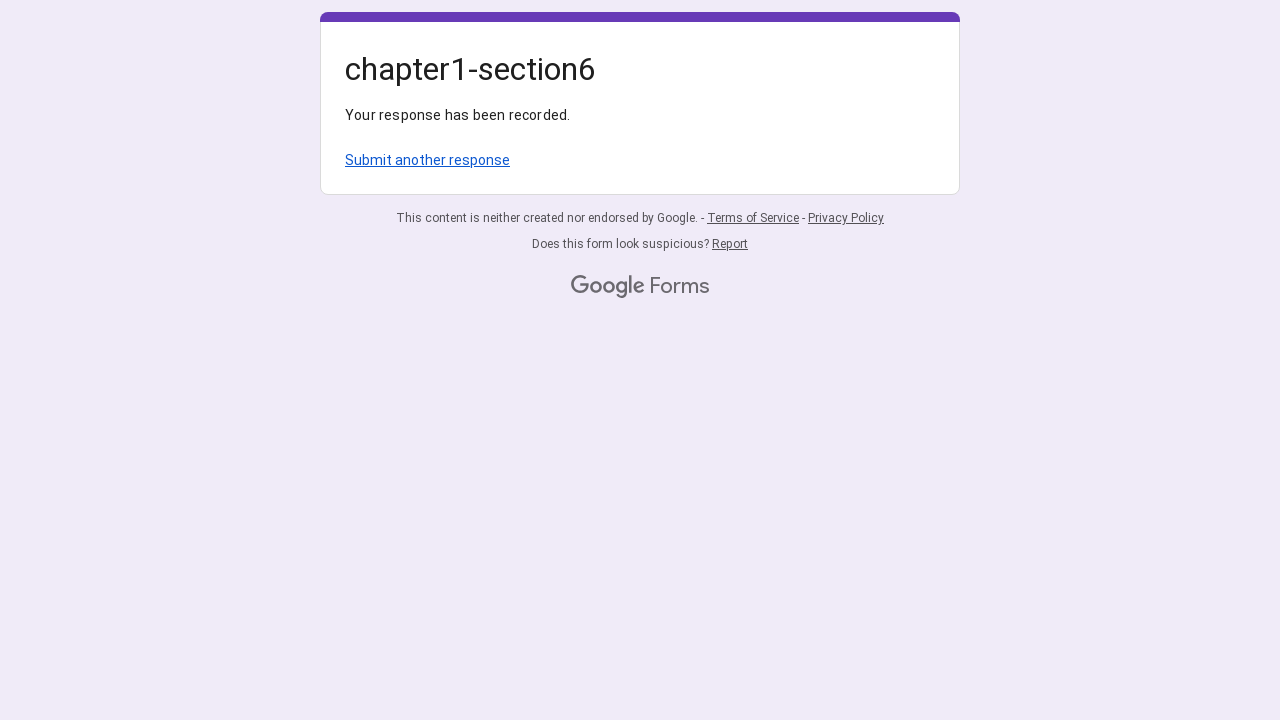

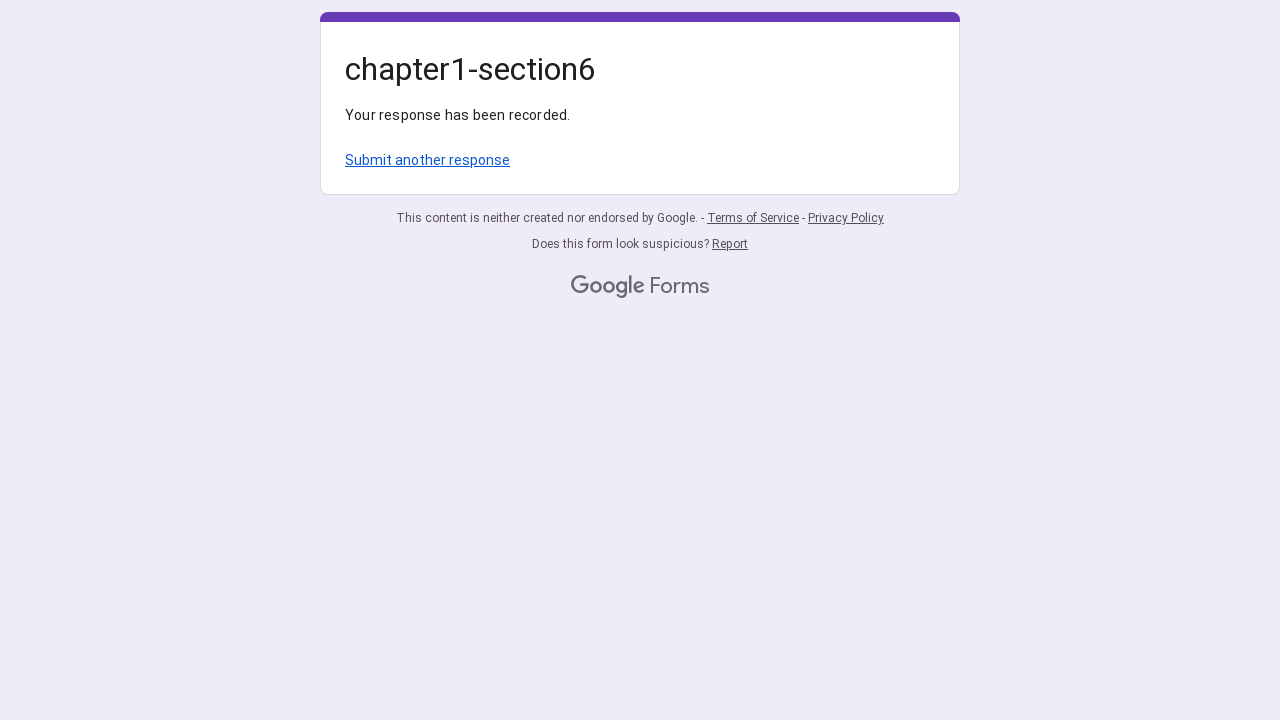